Tests advanced keyboard interactions using ActionChains - typing text with spaces and backspace, then using Ctrl+A to select all, Ctrl+C to copy, and Ctrl+V to paste the content into another input field.

Starting URL: http://sahitest.com/demo/label.htm

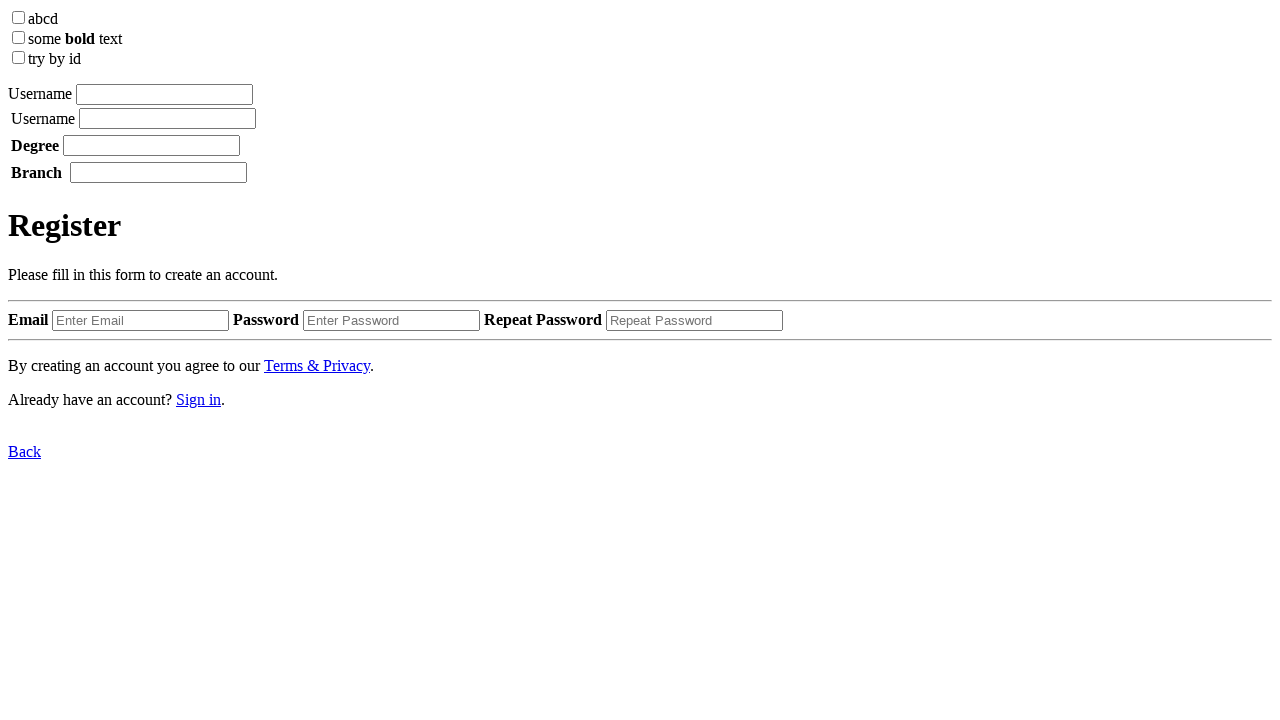

Clicked on the first input field at (164, 94) on xpath=/html/body/label[1]/input
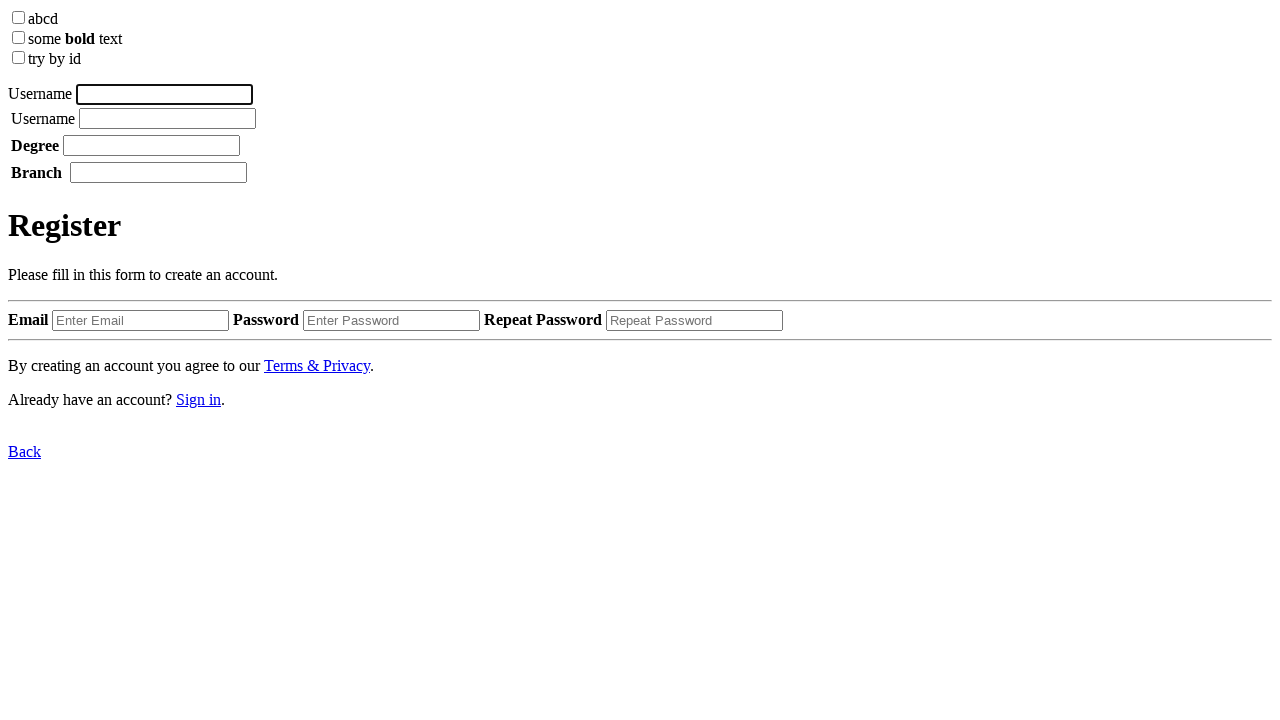

Typed 'username' in the first input field on xpath=/html/body/label[1]/input
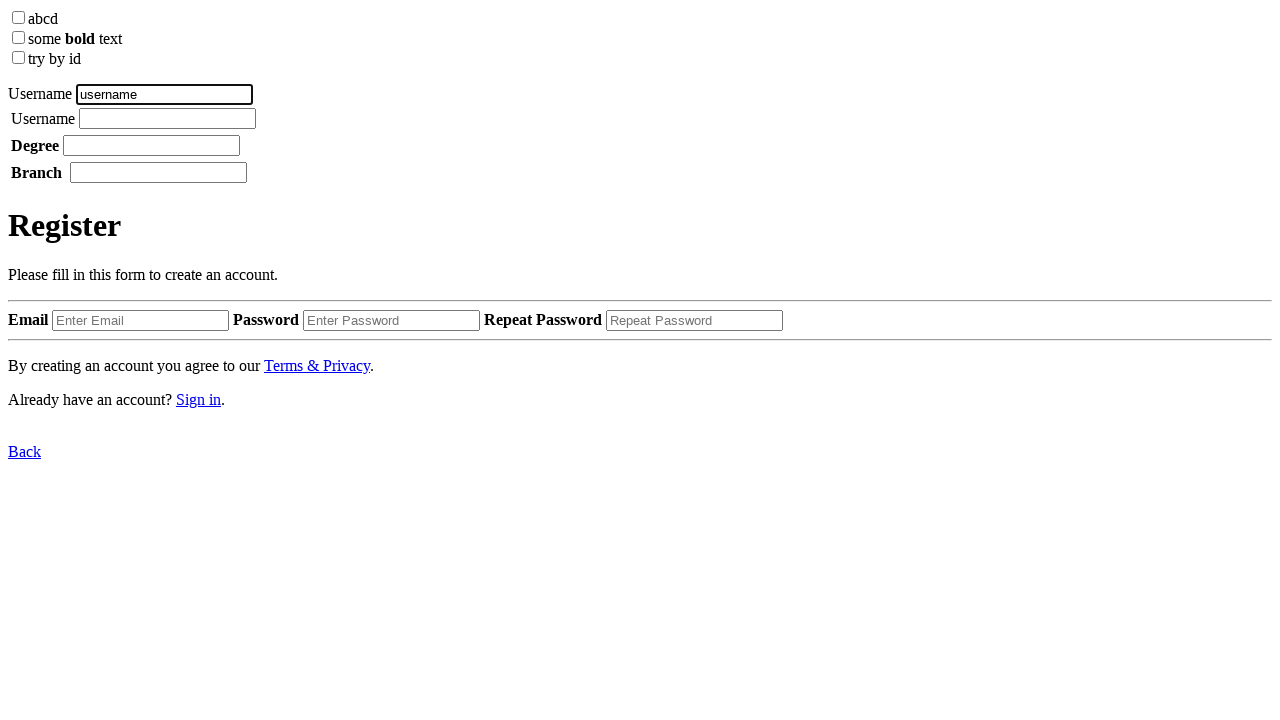

Pressed Space key to add a space on xpath=/html/body/label[1]/input
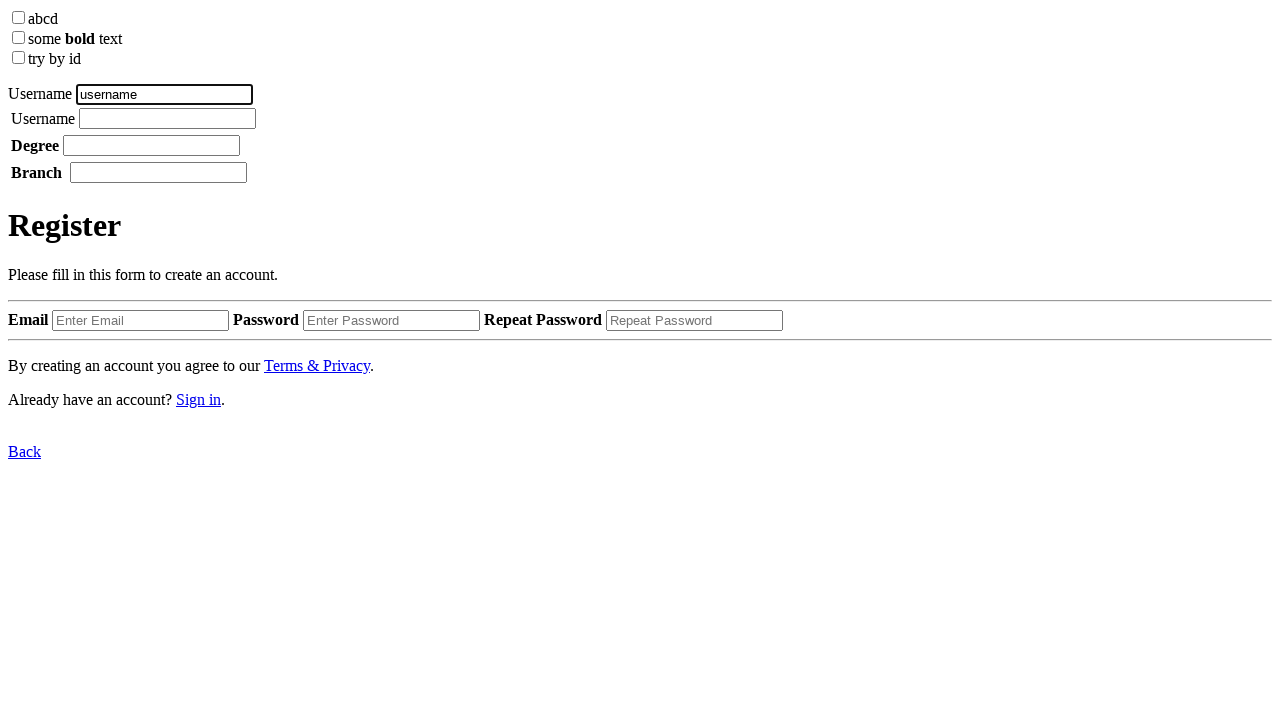

Typed 'tome' in the first input field on xpath=/html/body/label[1]/input
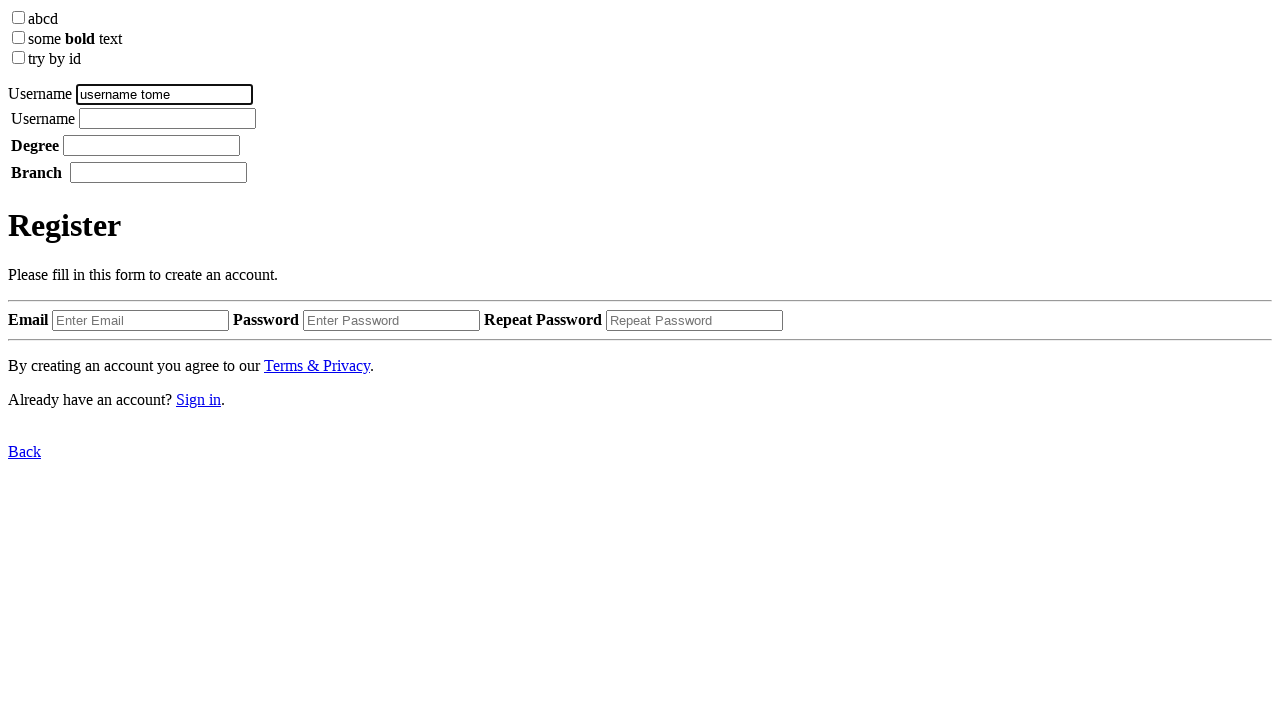

Pressed Backspace to delete the 'e' character on xpath=/html/body/label[1]/input
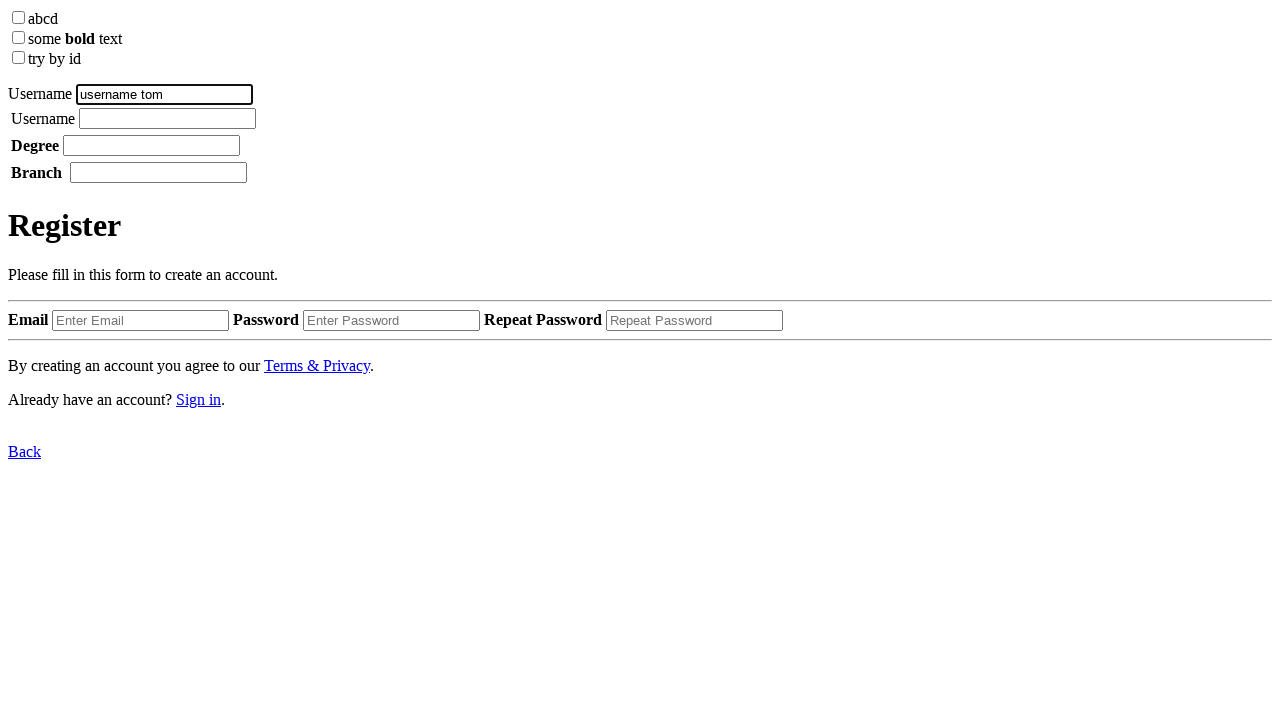

Pressed Ctrl+A to select all text in the first input field on xpath=/html/body/label[1]/input
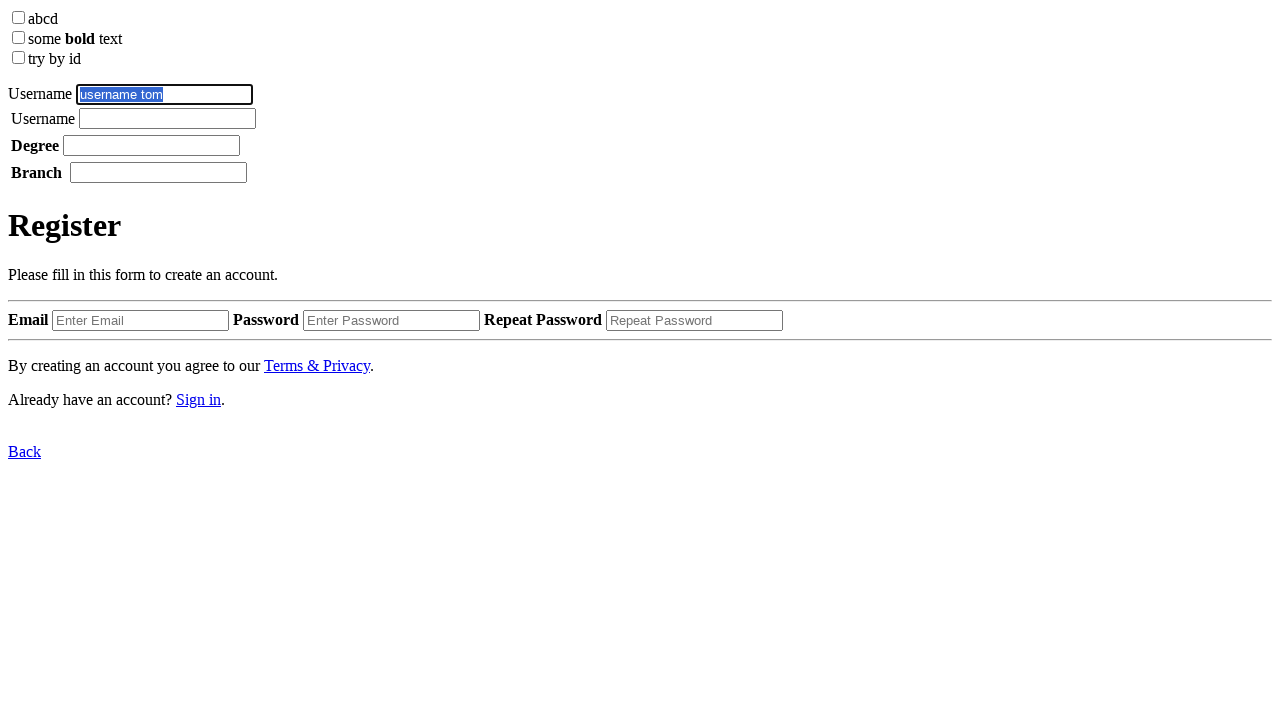

Pressed Ctrl+C to copy the selected text on xpath=/html/body/label[1]/input
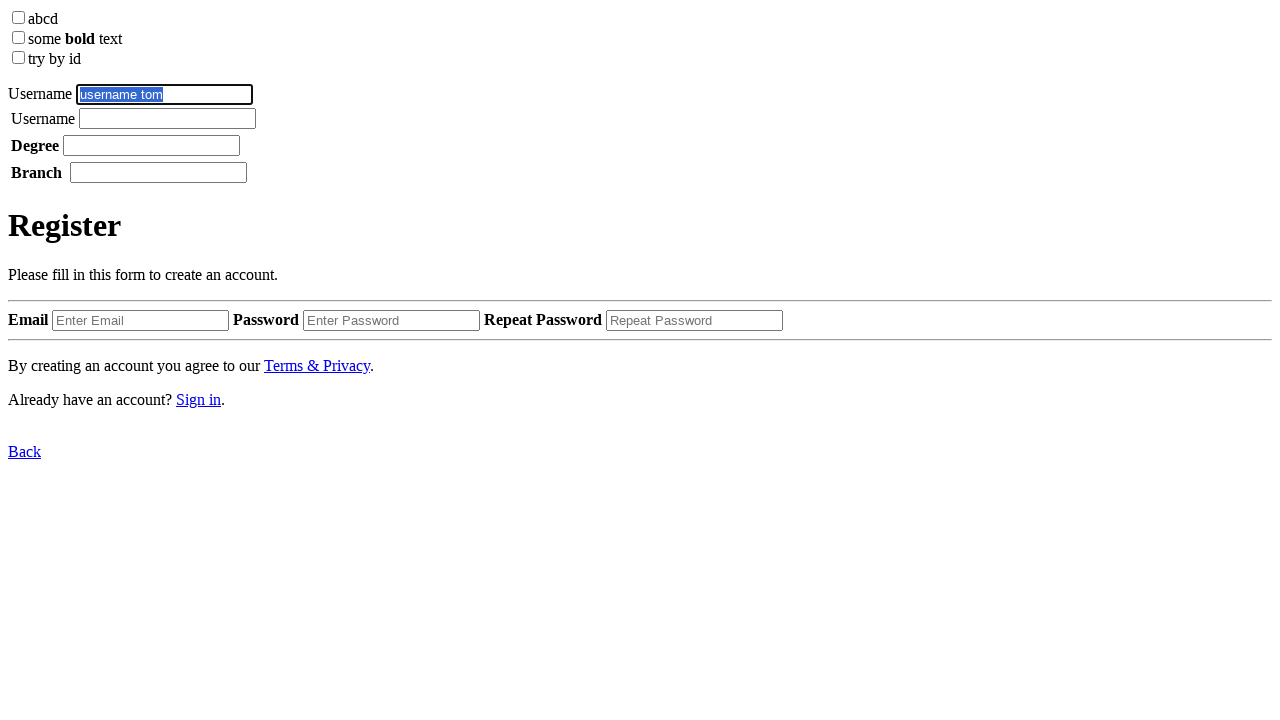

Clicked on the second input field at (168, 118) on xpath=/html/body/label[2]//input
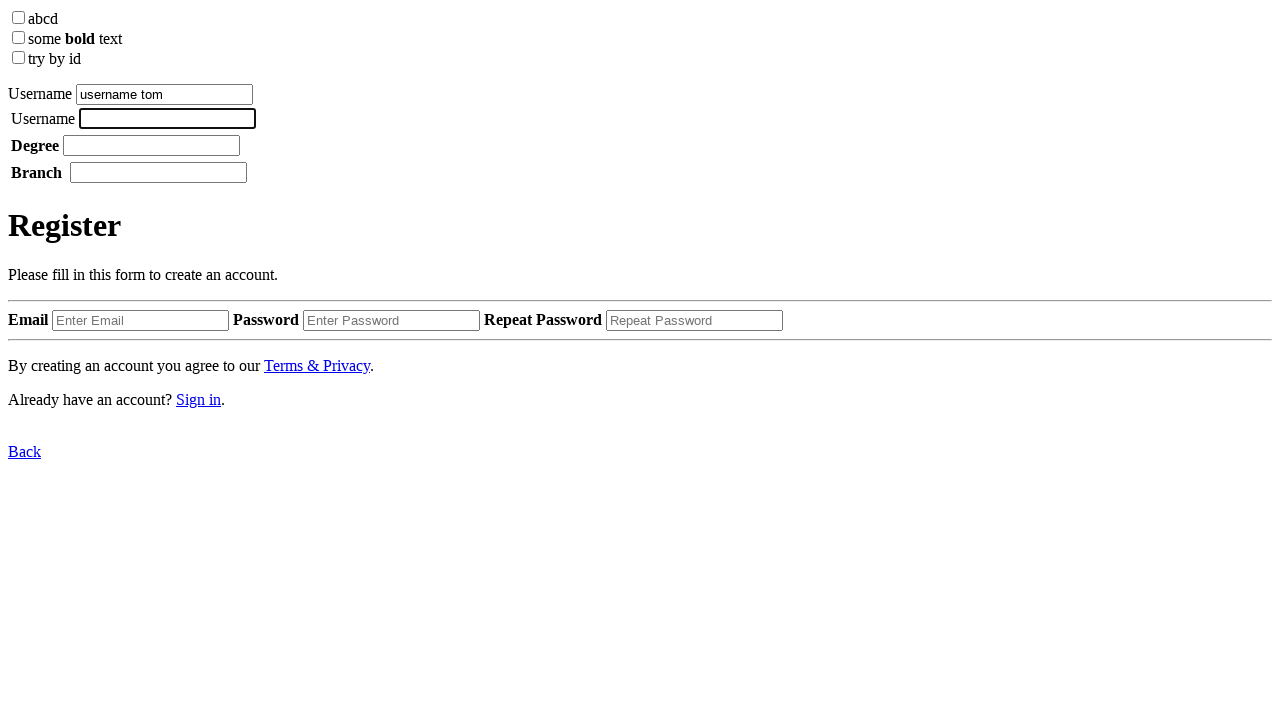

Pressed Ctrl+V to paste the copied text into the second input field on xpath=/html/body/label[2]//input
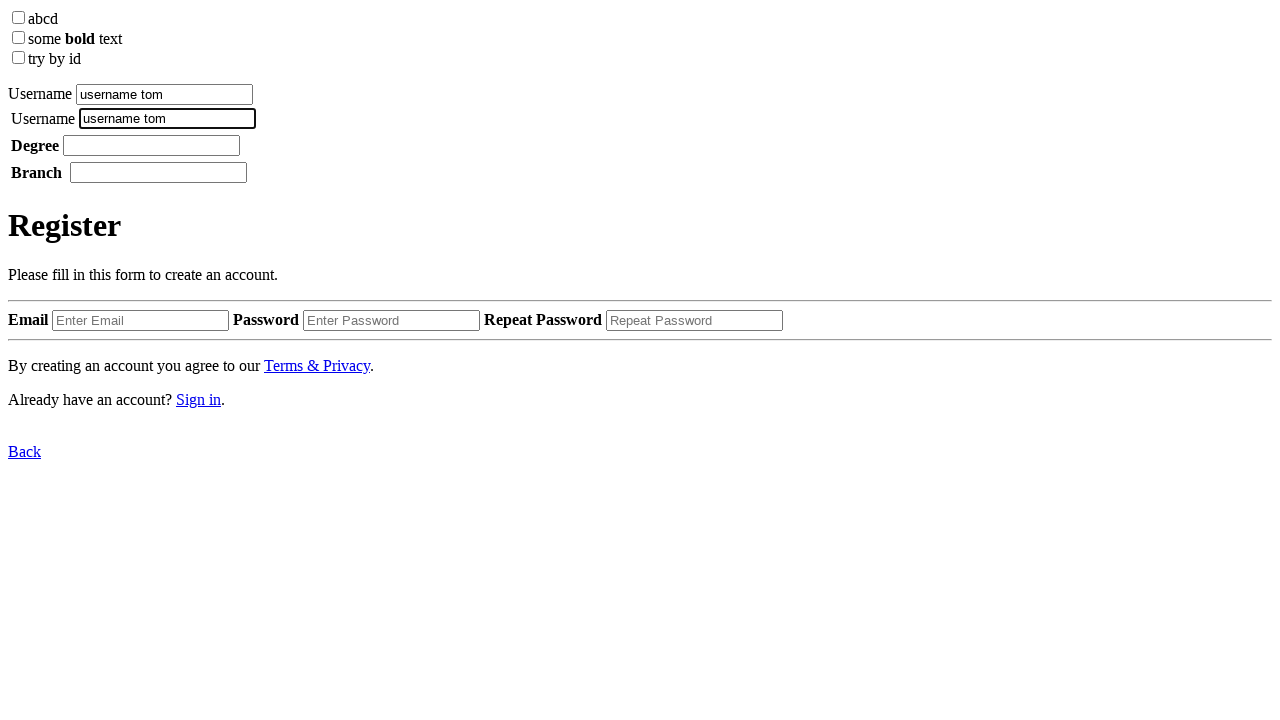

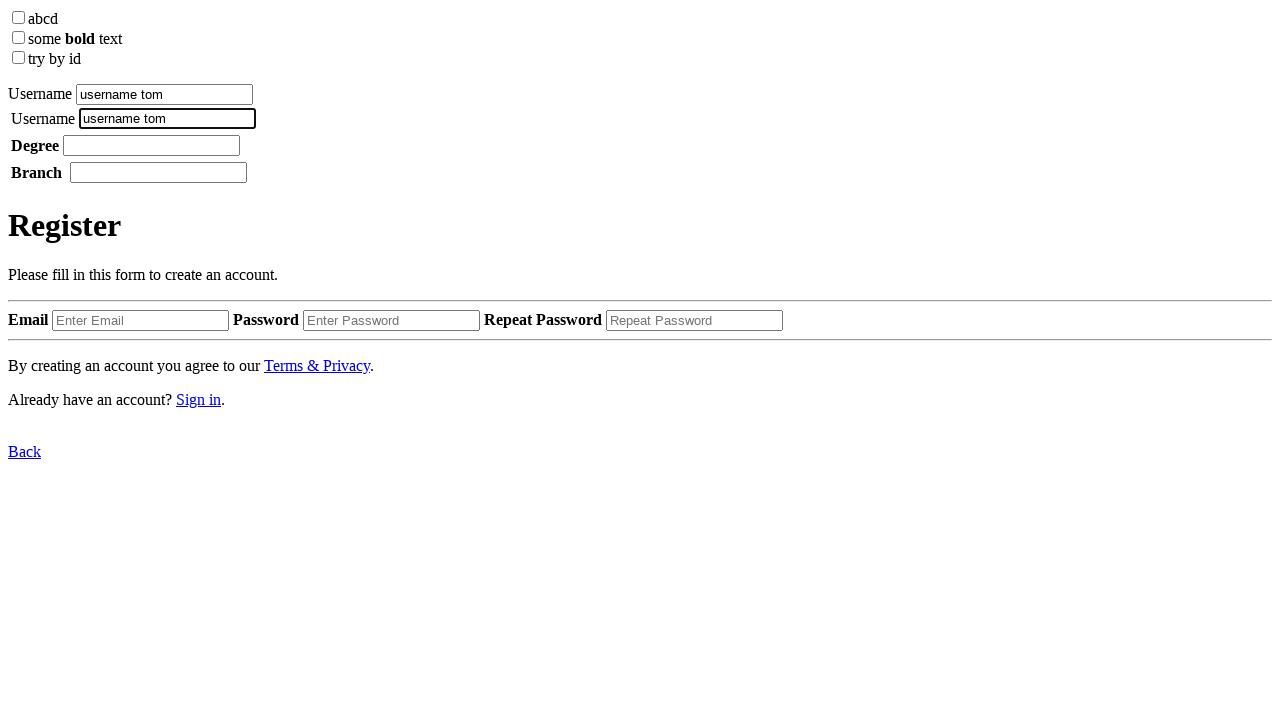